Tests finding and clicking the button with an incorrect math equation among multiple buttons

Starting URL: https://softwaretestingpro.github.io/Automation/Beginner/B-1.24-MathOddOneOut.html

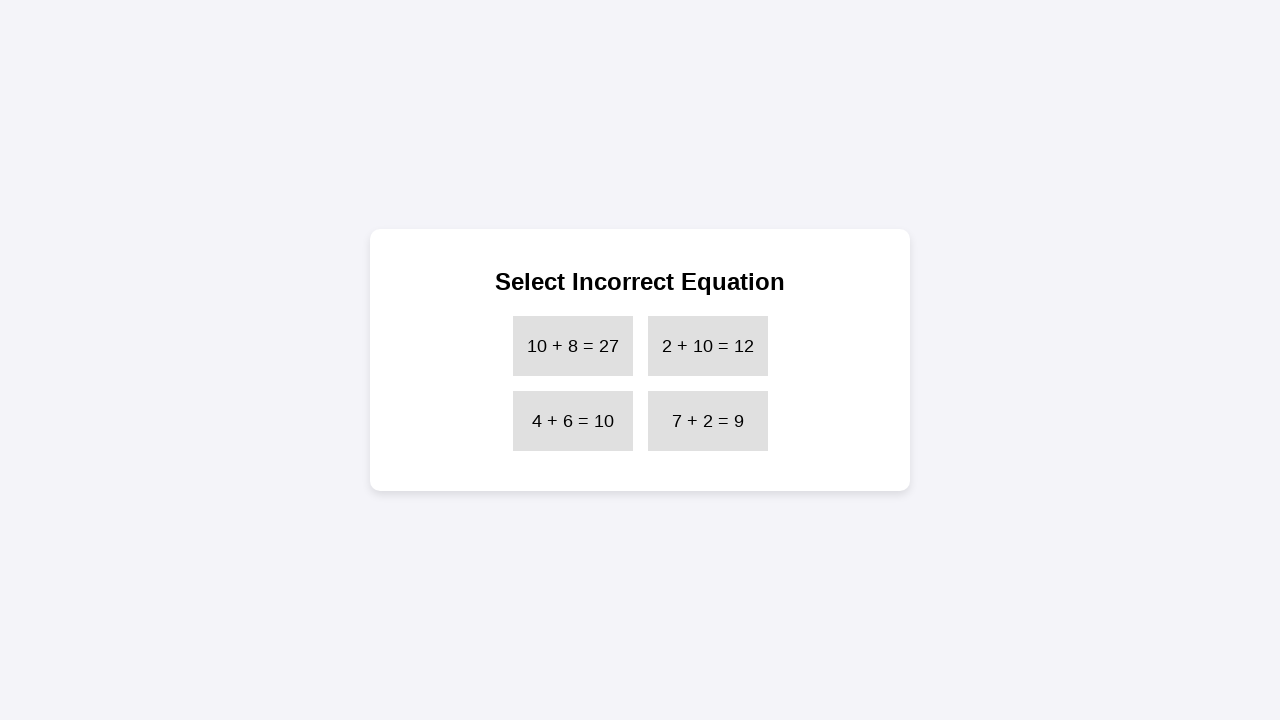

Navigated to B124MathOddOneOut test page
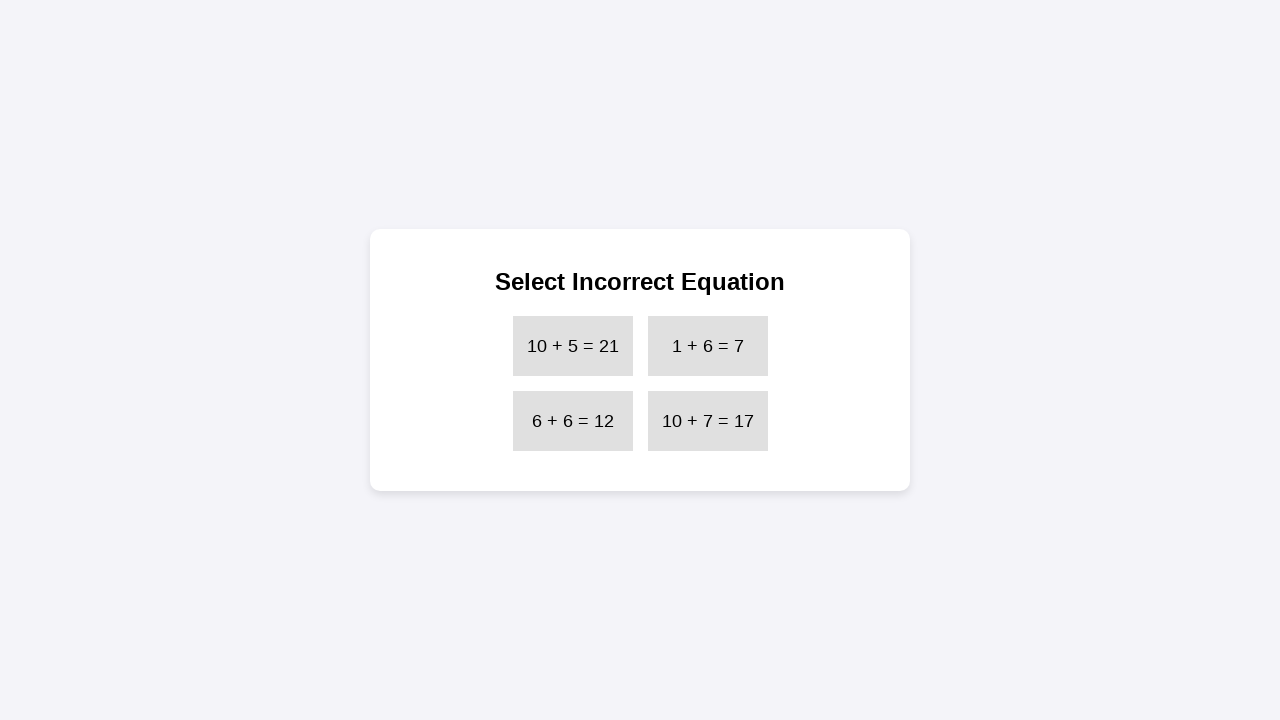

Located all buttons on the page
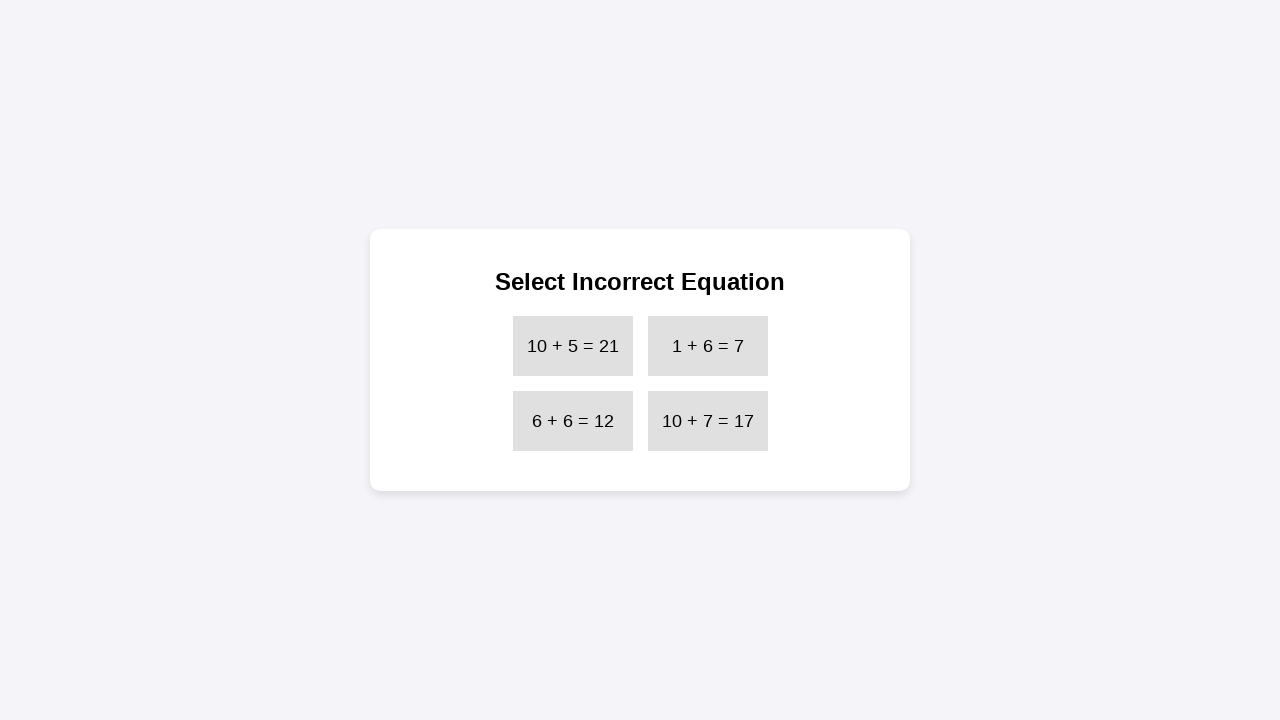

Retrieved equation text: 10 + 5 = 21
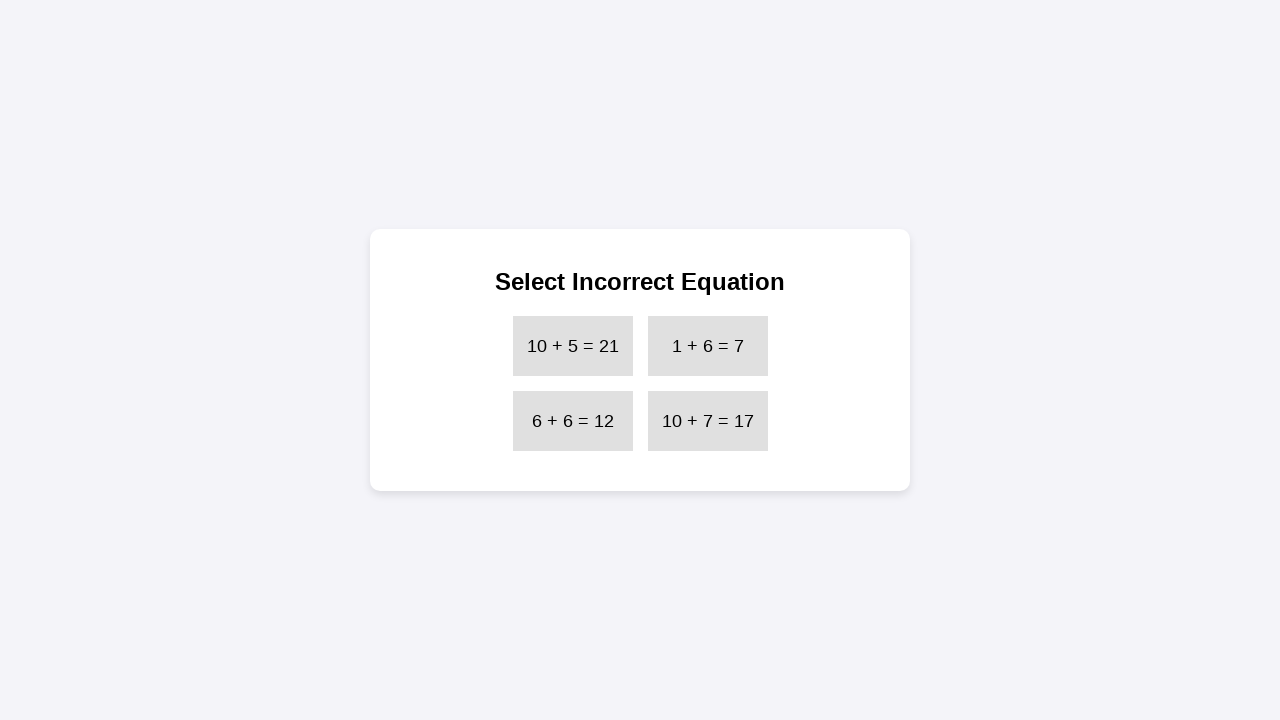

Clicked incorrect equation button: 10 + 5 = 21 (calculated 15, expected 21) at (572, 346) on button >> nth=0
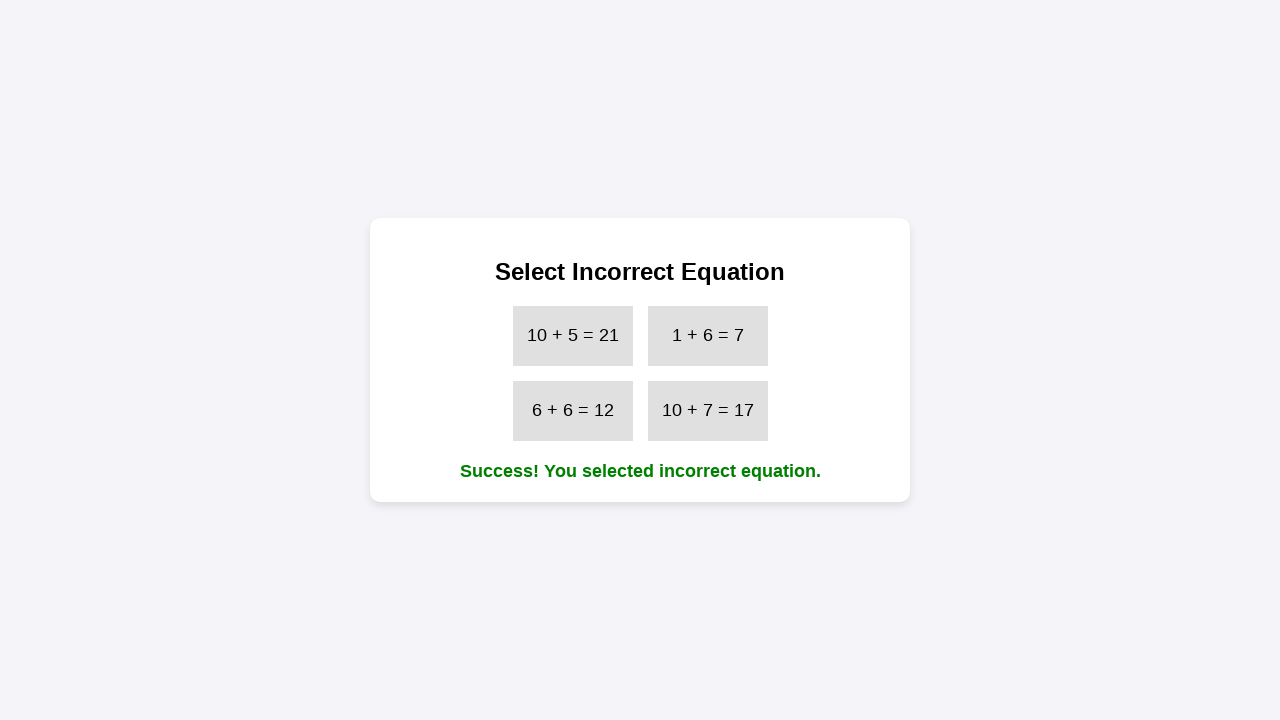

Success message appeared on the page
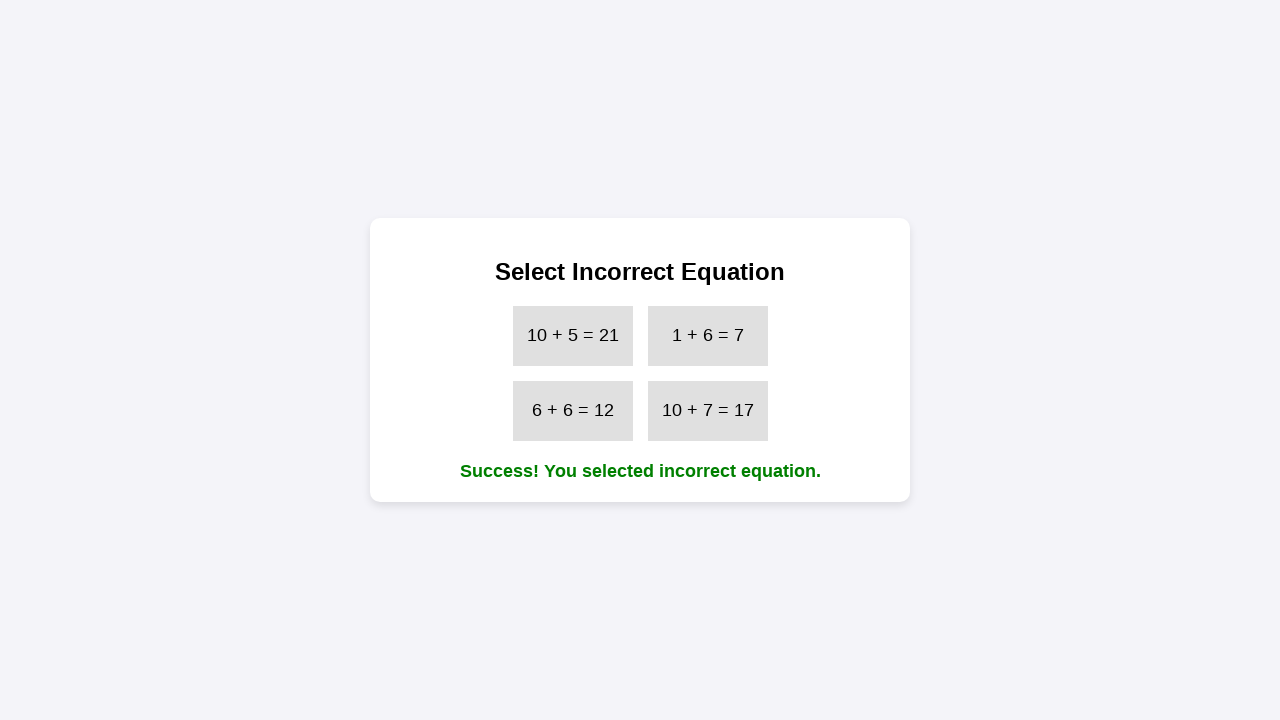

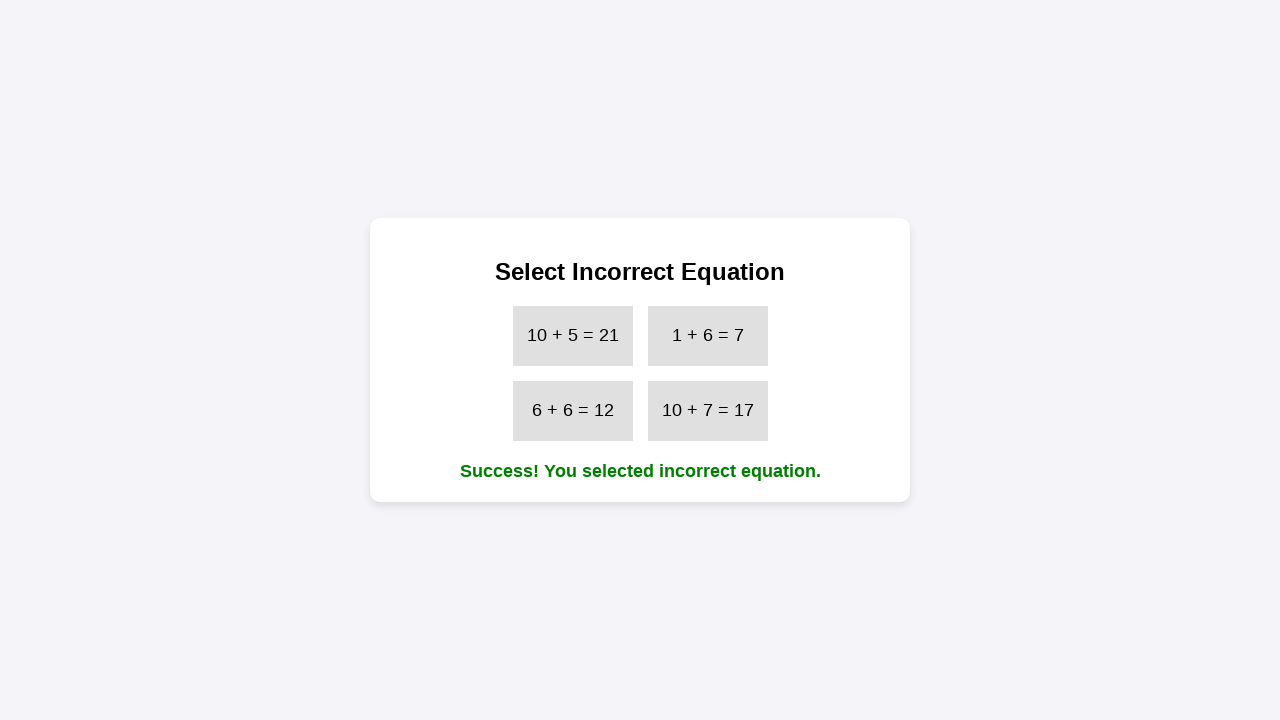